Tests a simple form by filling in first name, last name, city, and country fields using different element locator strategies, then submits the form

Starting URL: http://suninjuly.github.io/simple_form_find_task.html

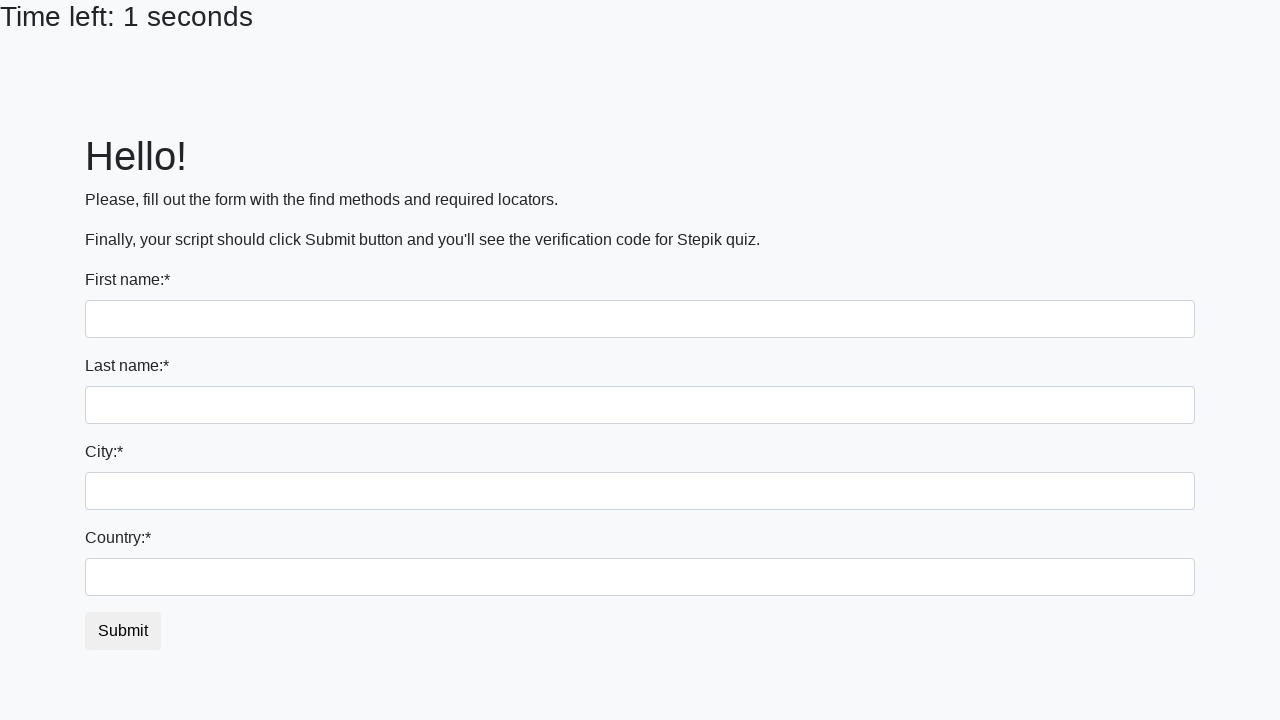

Filled first name field with 'Ivan' using tag name locator on input
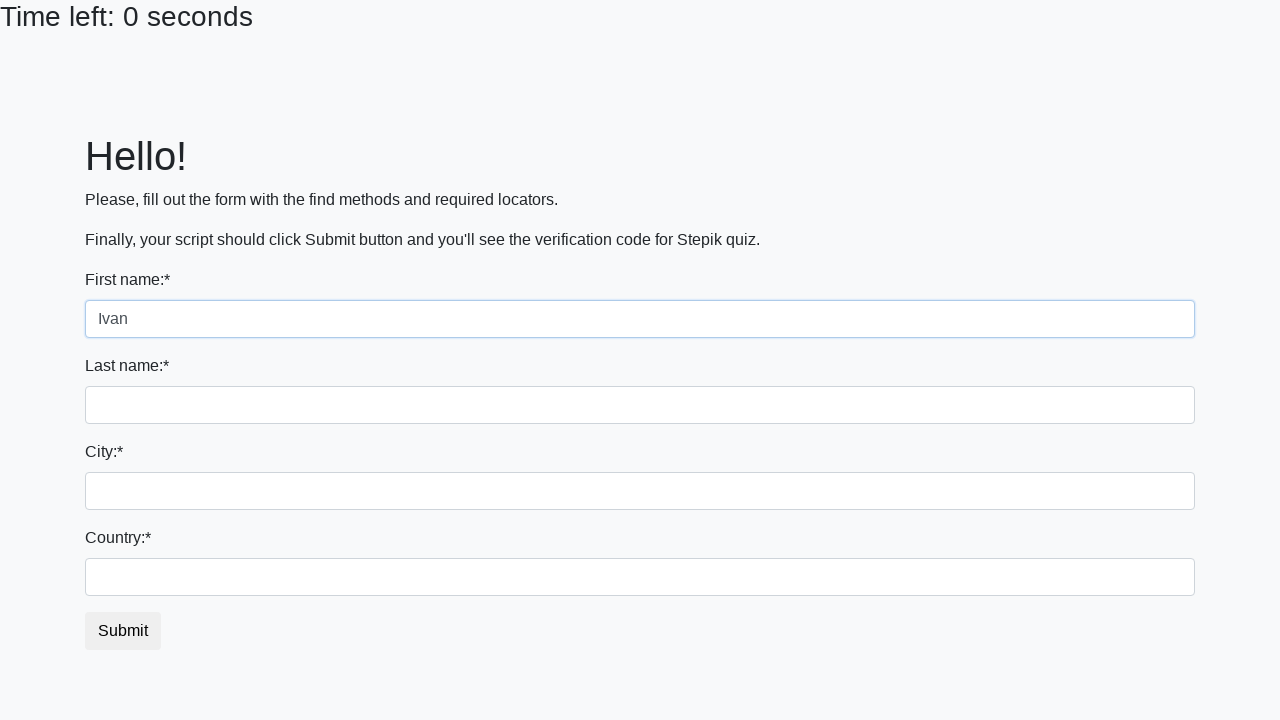

Filled last name field with 'Petrov' using name attribute locator on input[name='last_name']
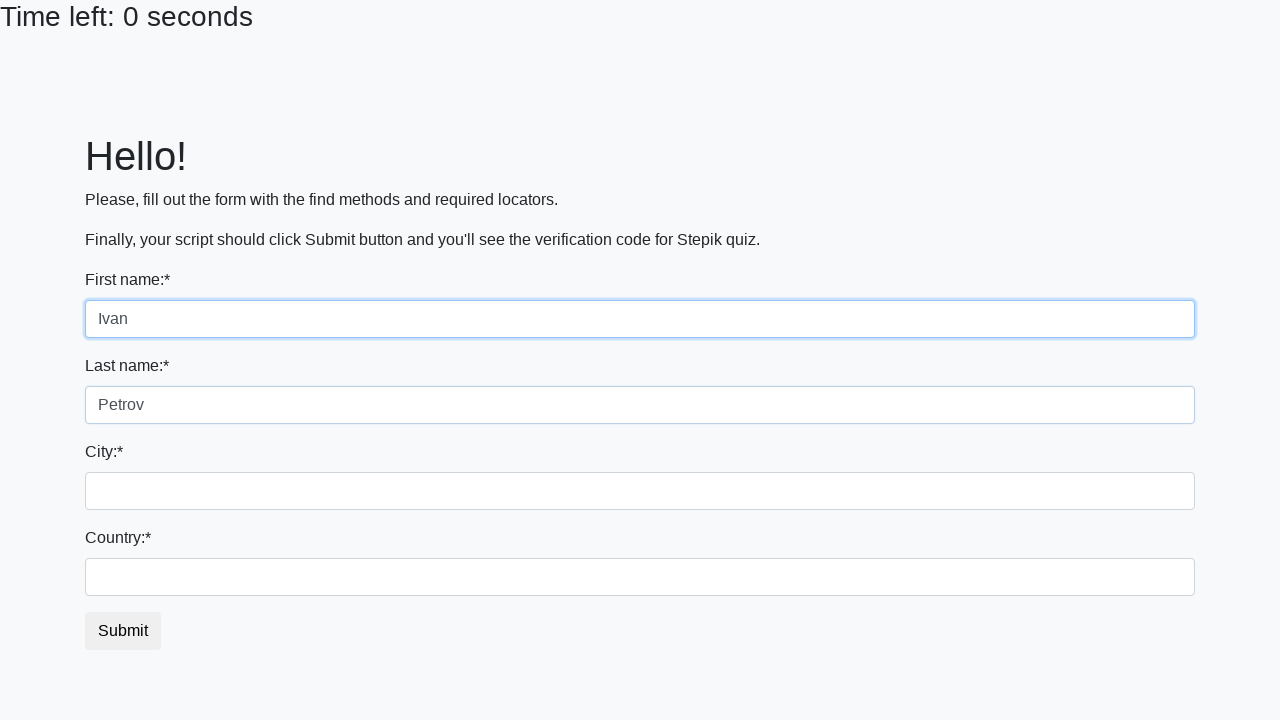

Filled city field with 'Smolensk' using class name locator on .form-control.city
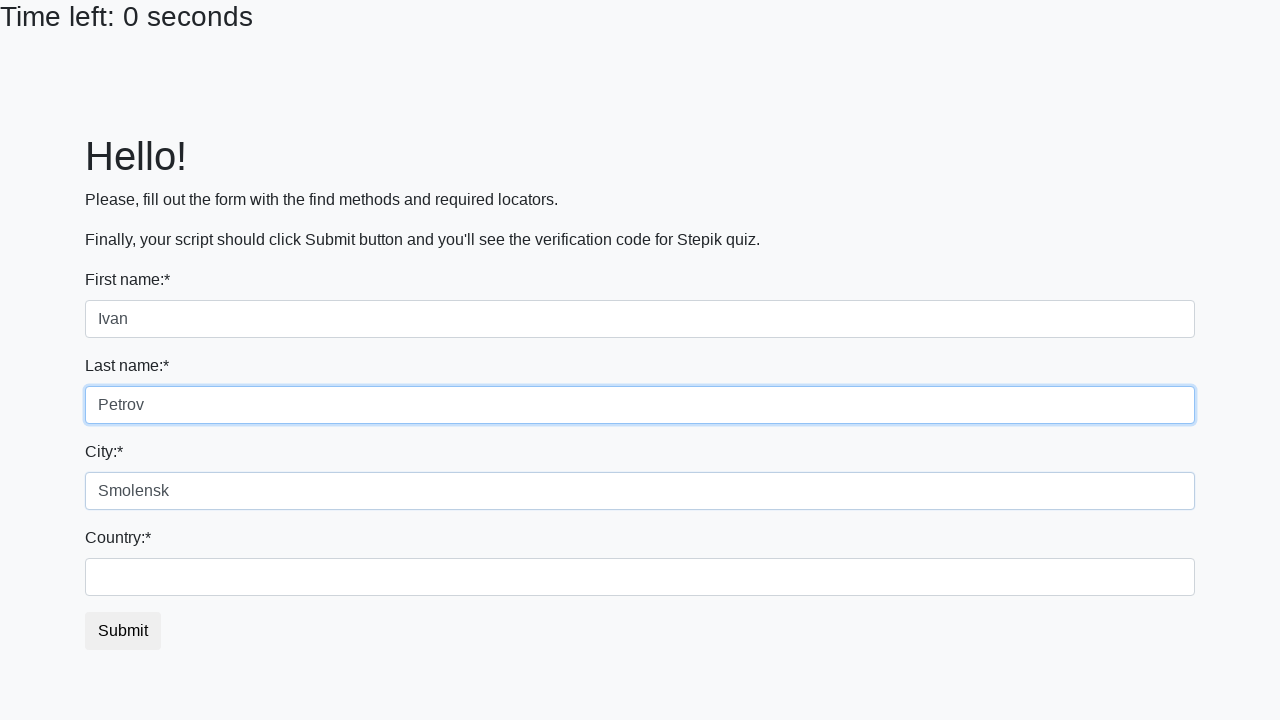

Filled country field with 'Russia' using ID locator on #country
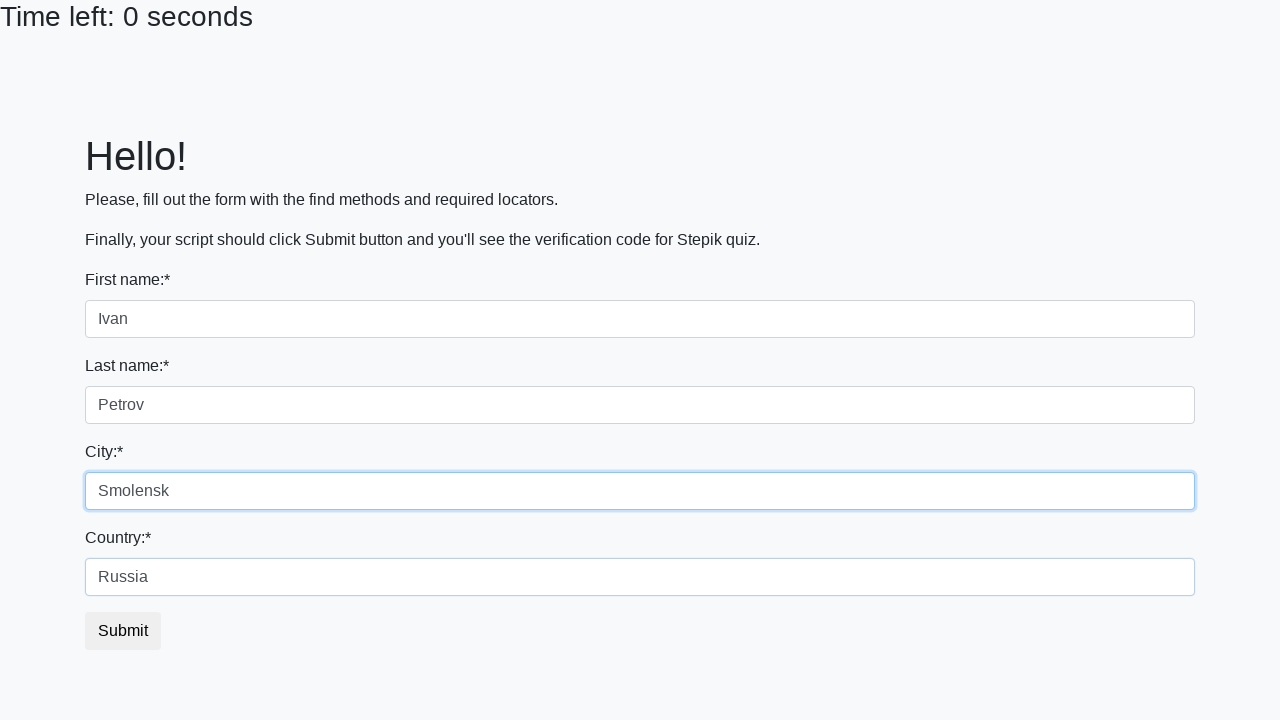

Clicked submit button to submit the form at (123, 631) on #submit_button
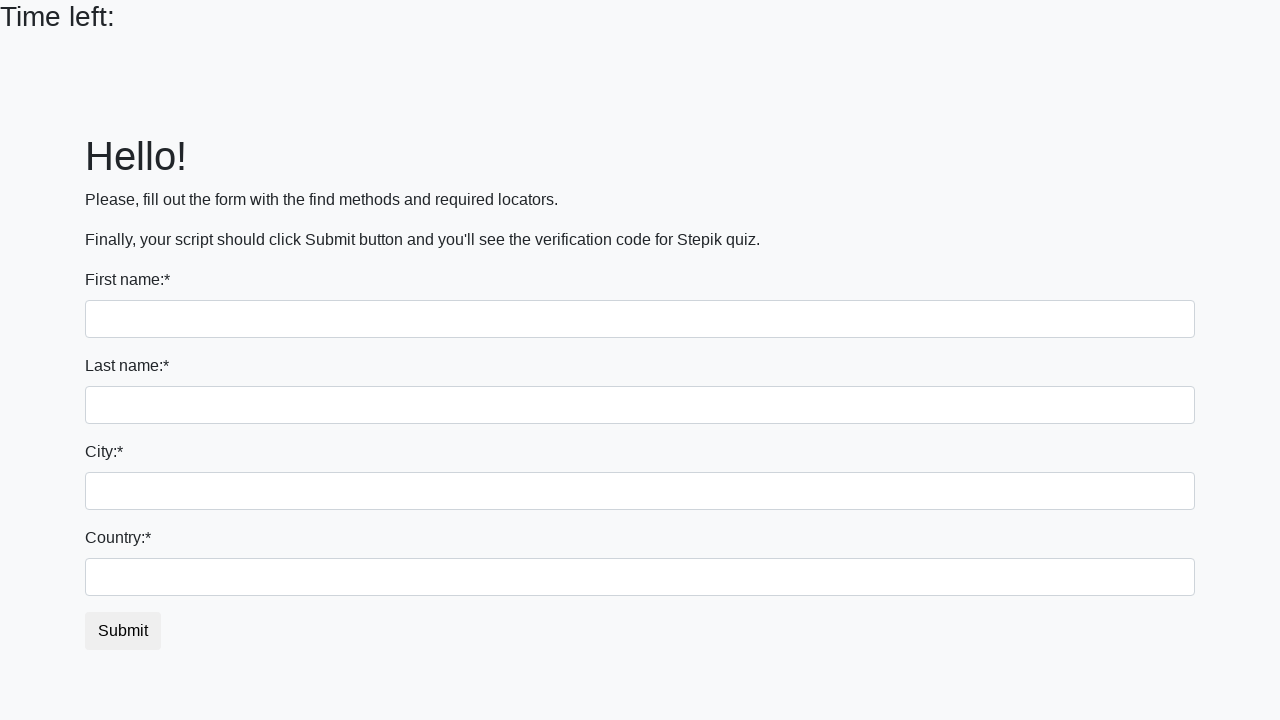

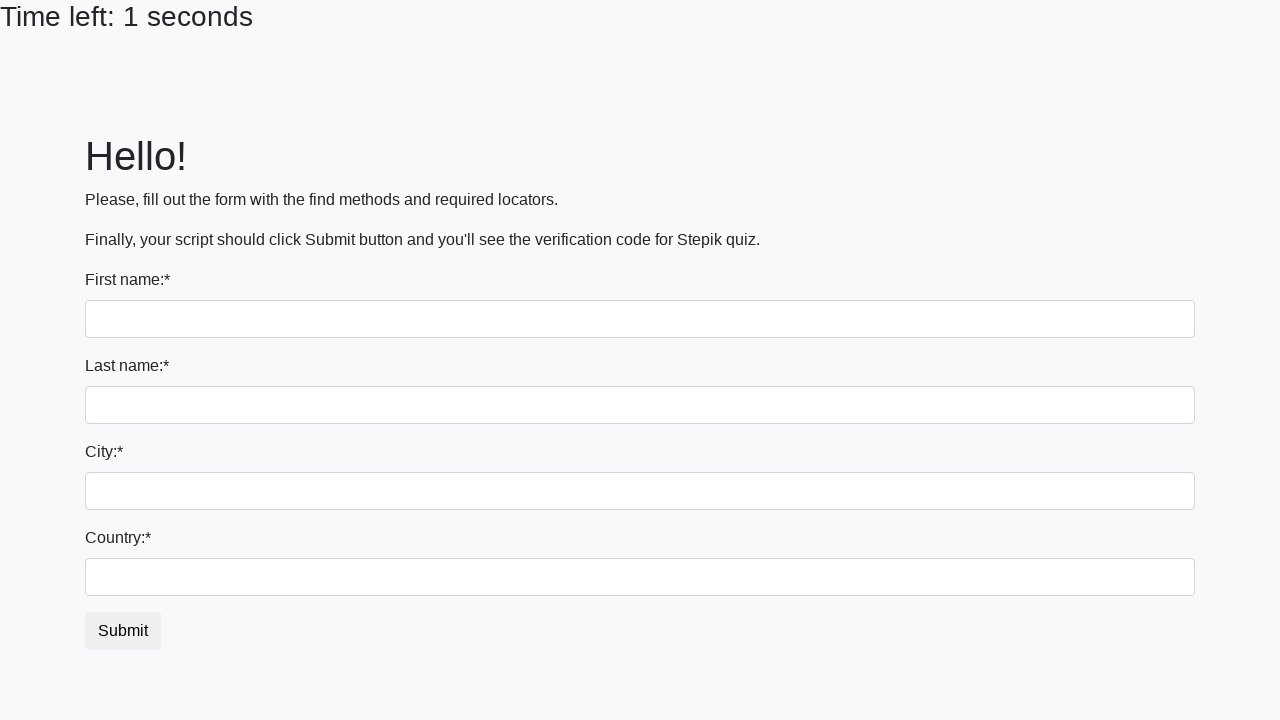